Tests multi-window handling by clicking a link that opens a new window, switching between parent and child windows, and closing the child window

Starting URL: https://the-internet.herokuapp.com/windows

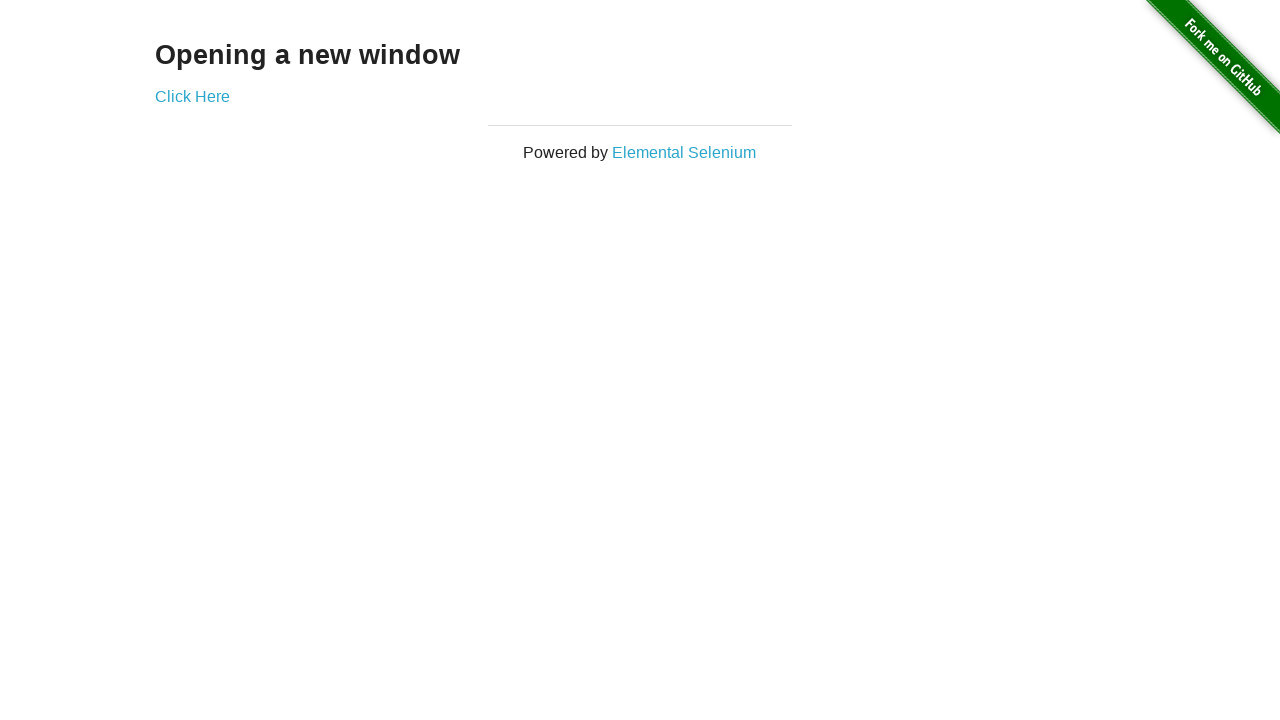

Stored reference to parent window
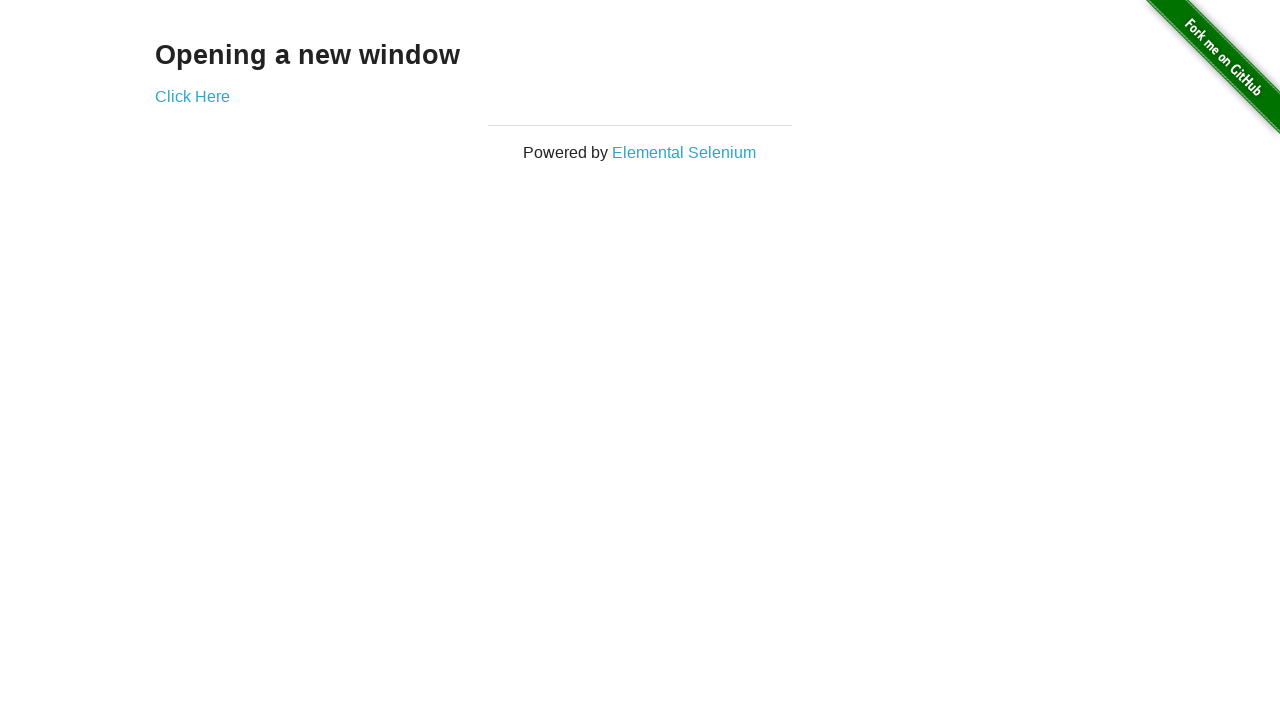

Clicked 'Click Here' link to open new window at (192, 96) on text=Click Here
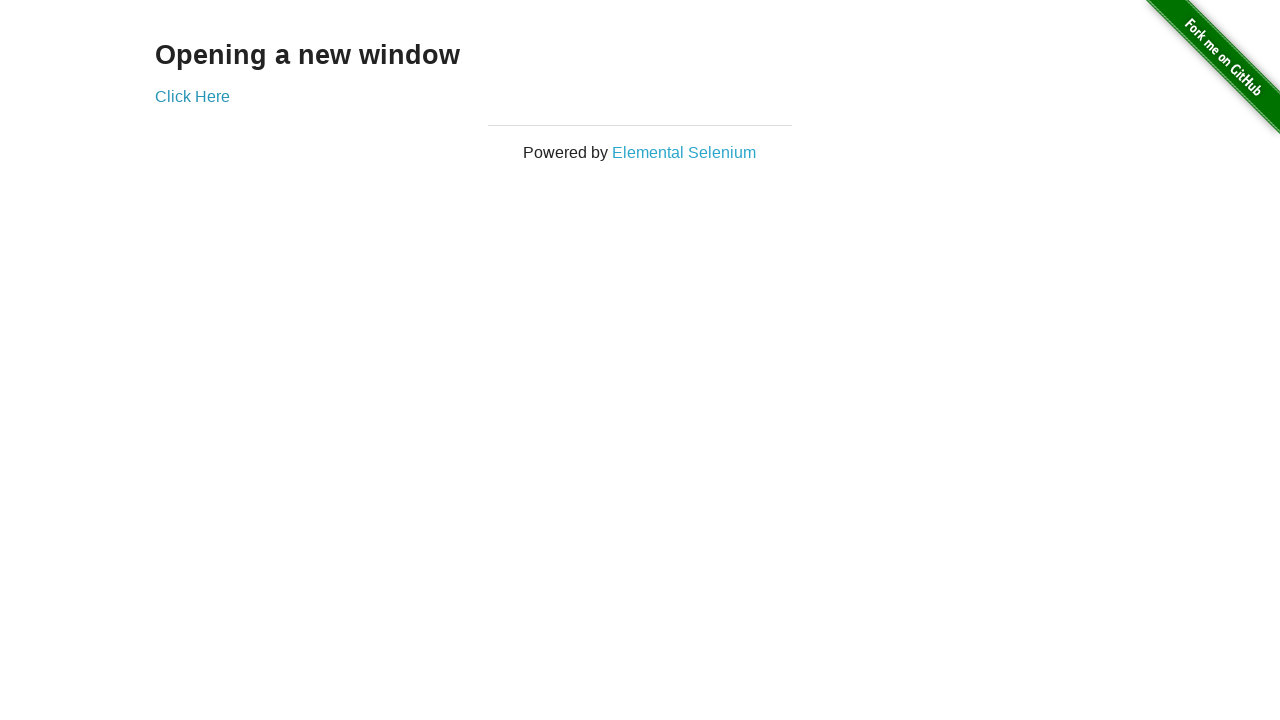

Captured reference to child window
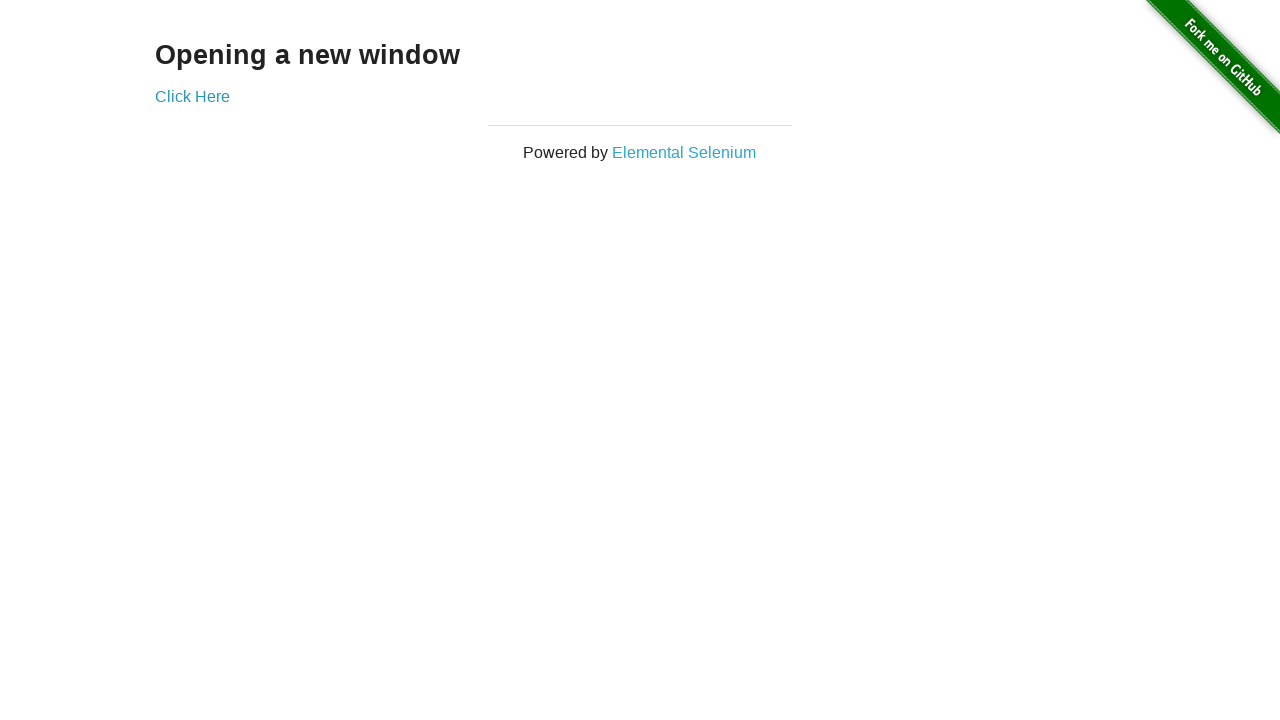

Child window finished loading
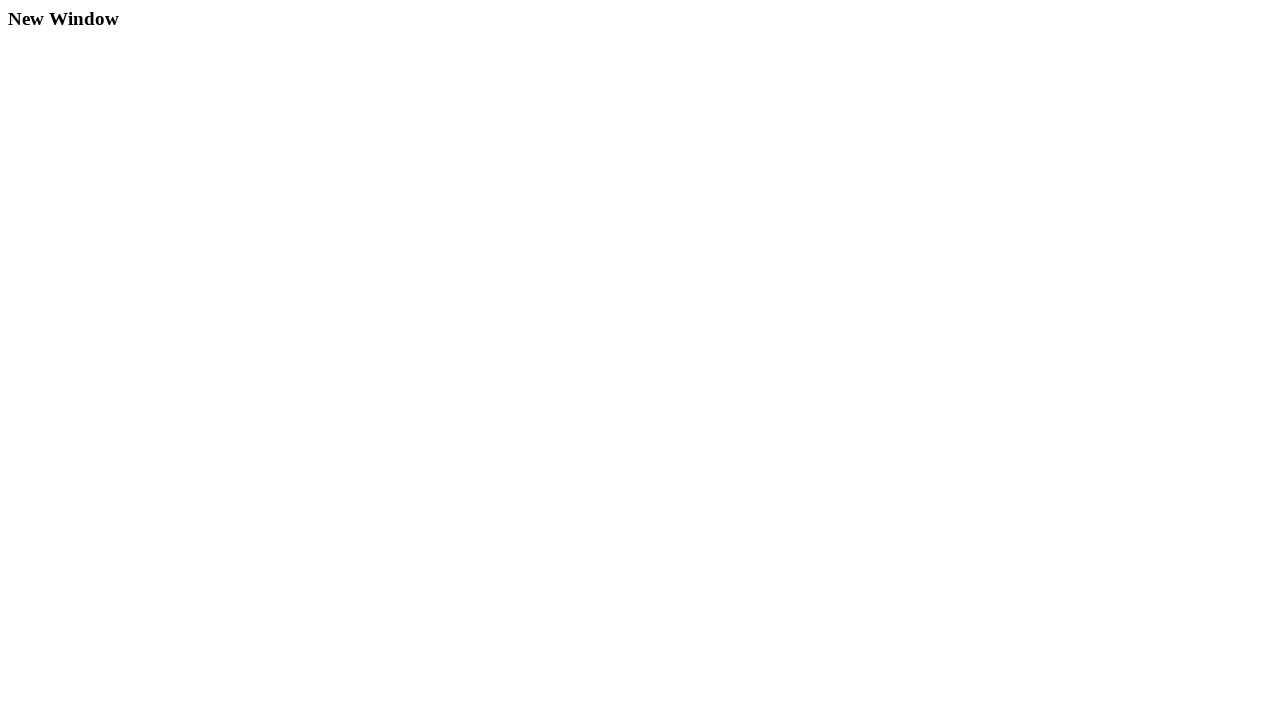

Retrieved parent window title: 'The Internet'
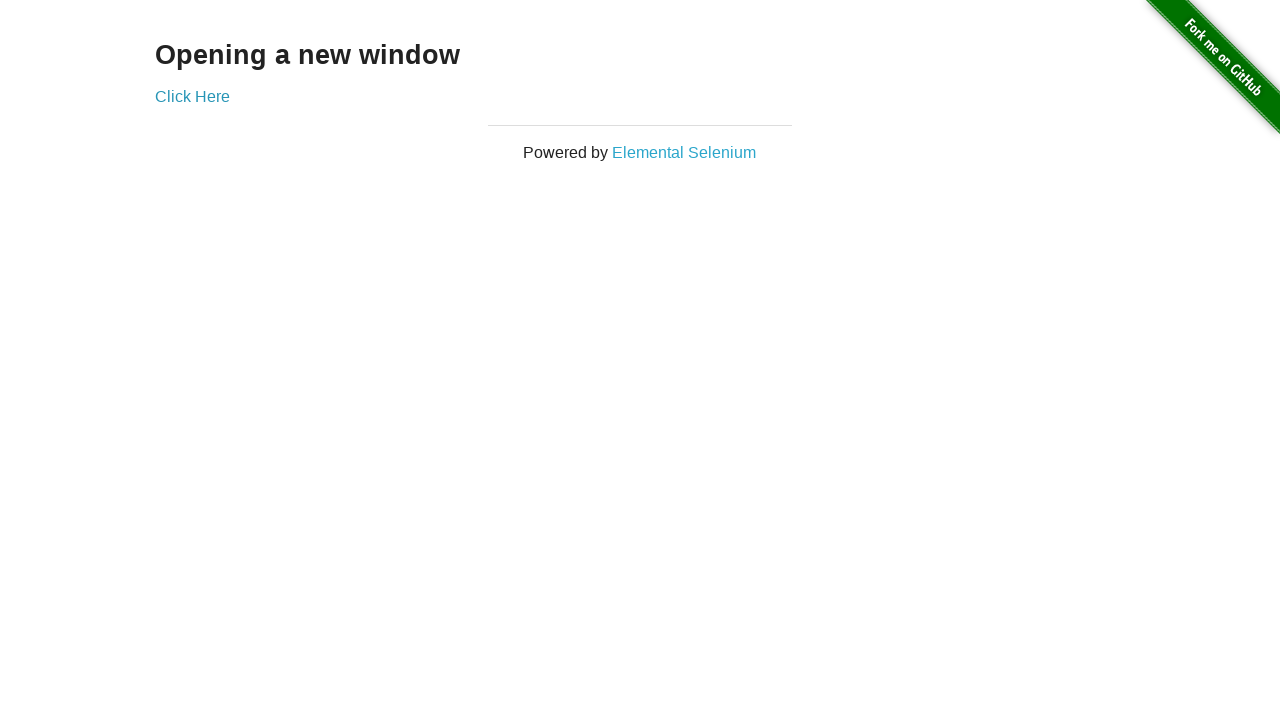

Brought child window to front
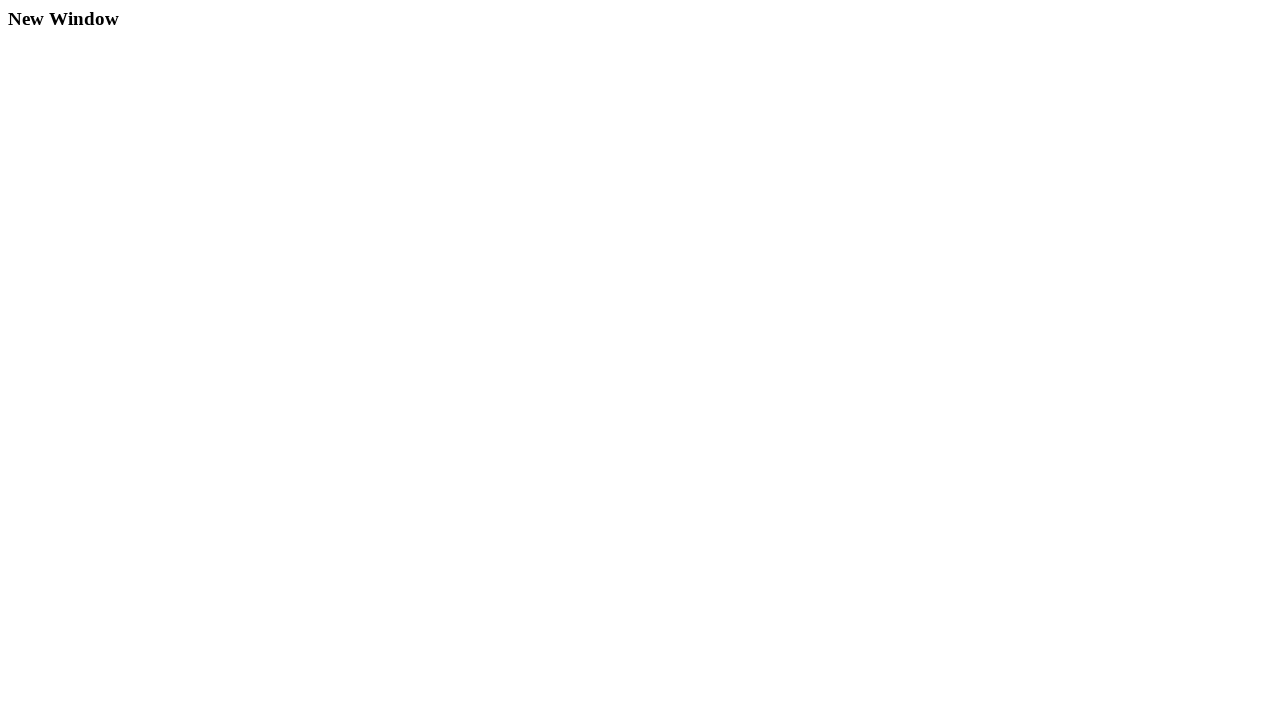

Retrieved child window title: 'New Window'
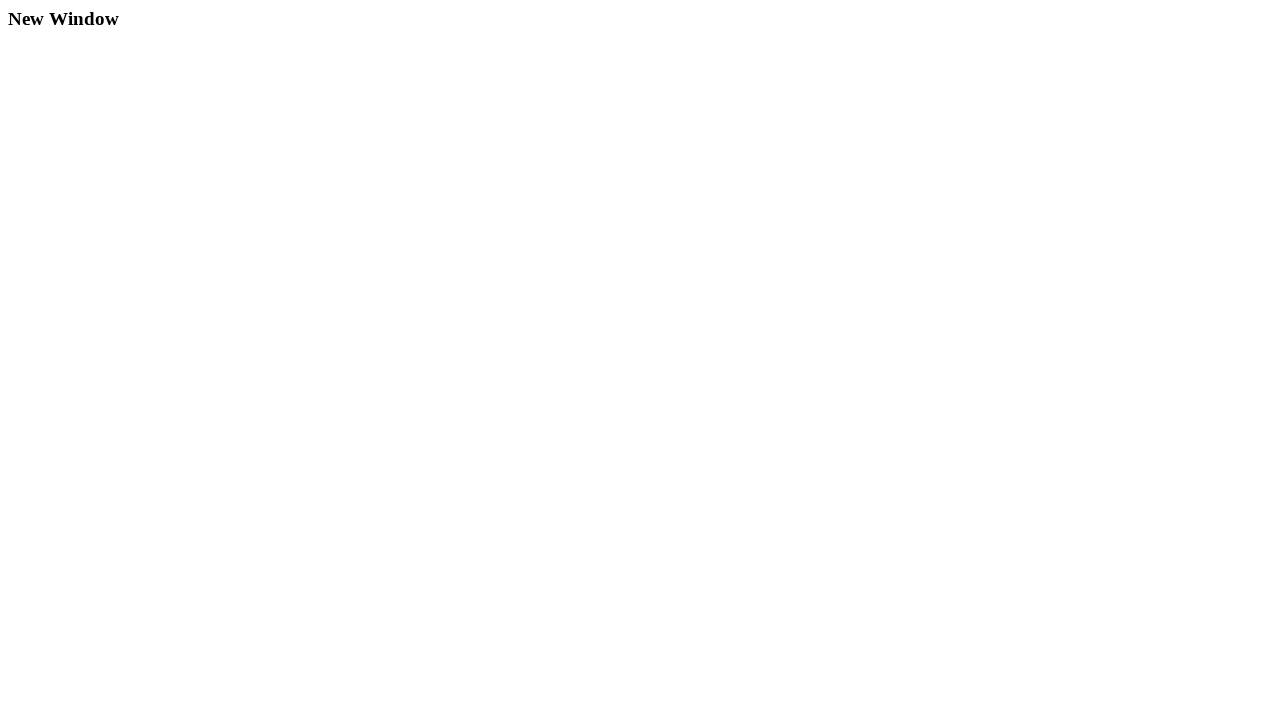

Closed child window
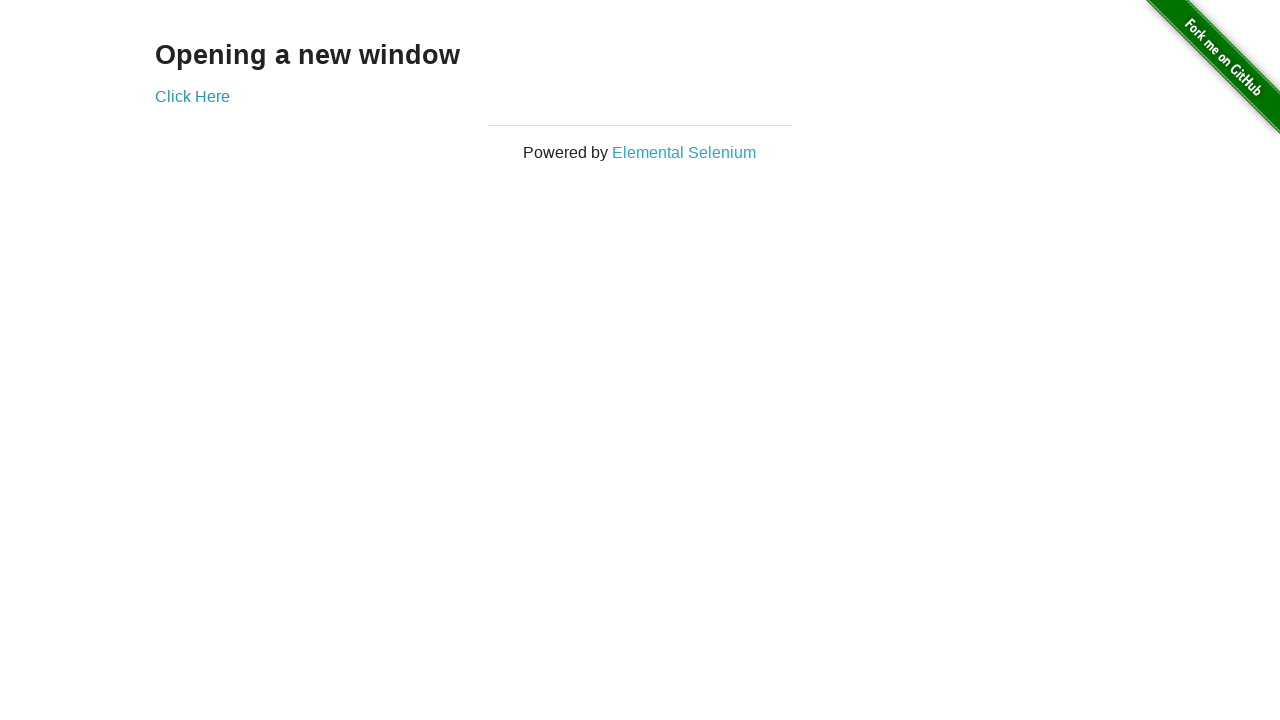

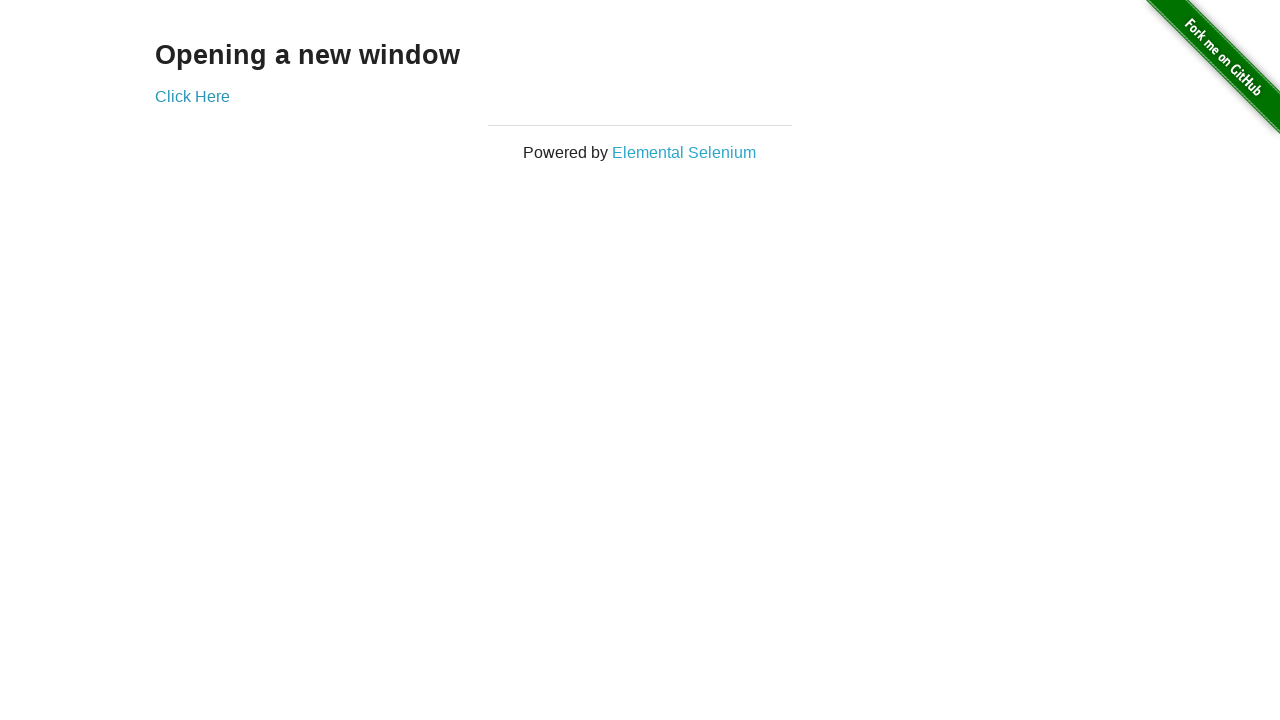